Tests entering data into an EMI calculator by setting the loan interest rate field value using JavaScript execution

Starting URL: https://emicalculator.net/

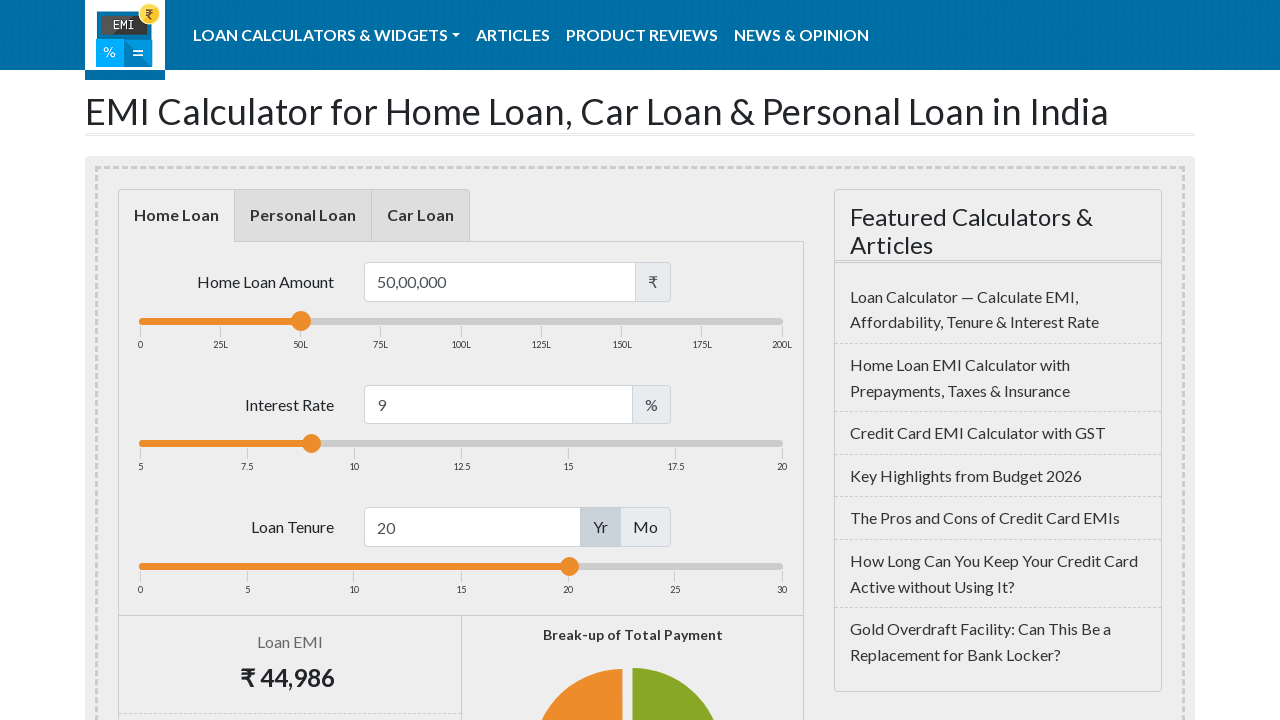

Set loan interest rate field to 12.5% using JavaScript execution
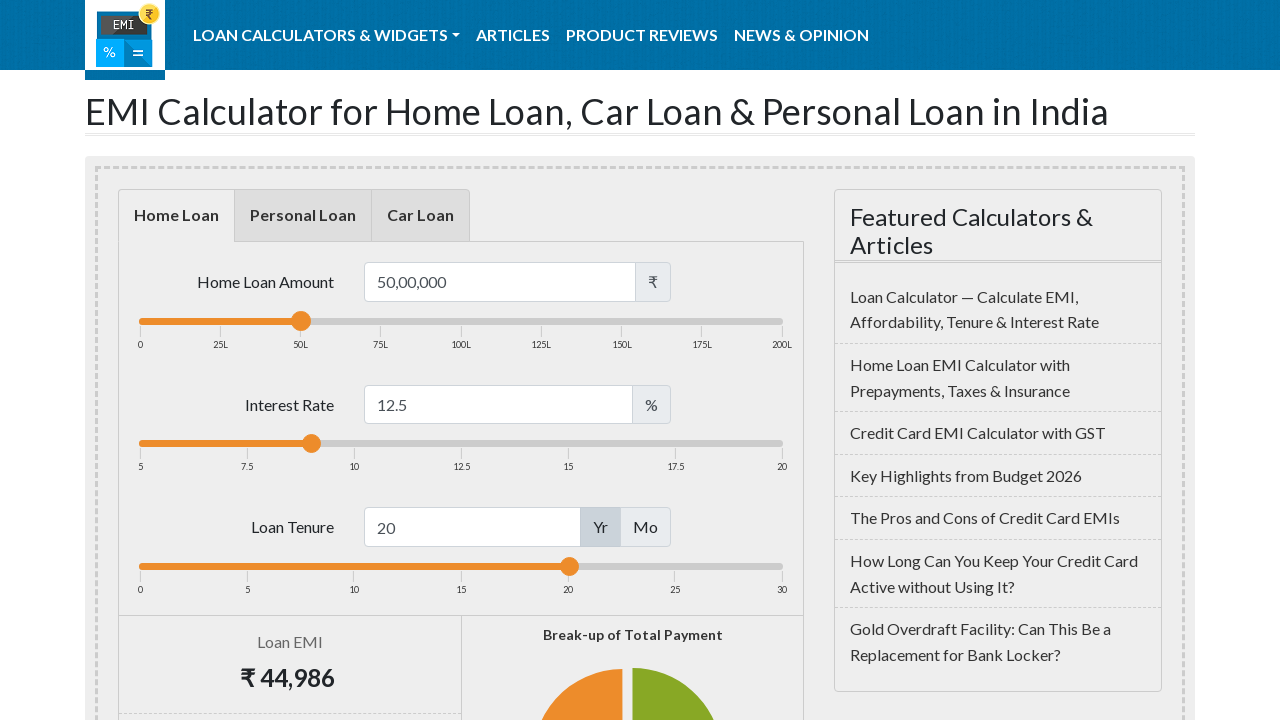

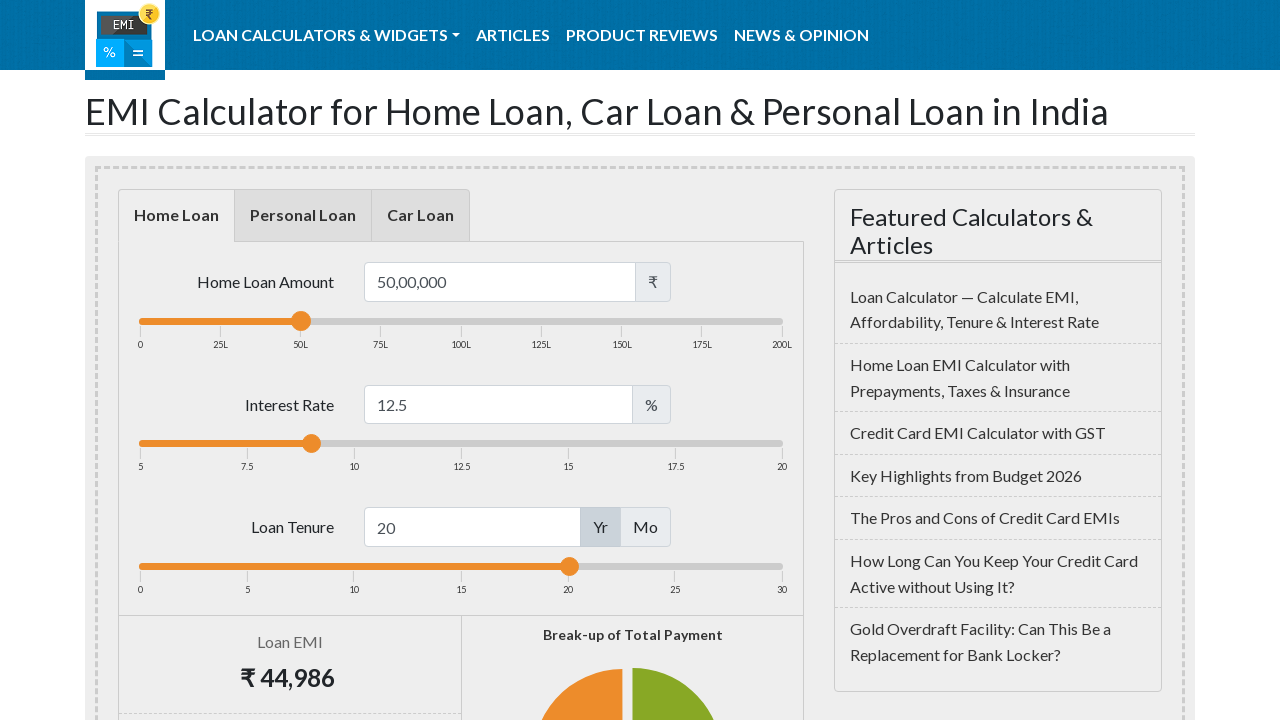